Tests a basic web form by filling a text input field with text and clicking the submit button, then verifying the success message is displayed.

Starting URL: https://www.selenium.dev/selenium/web/web-form.html

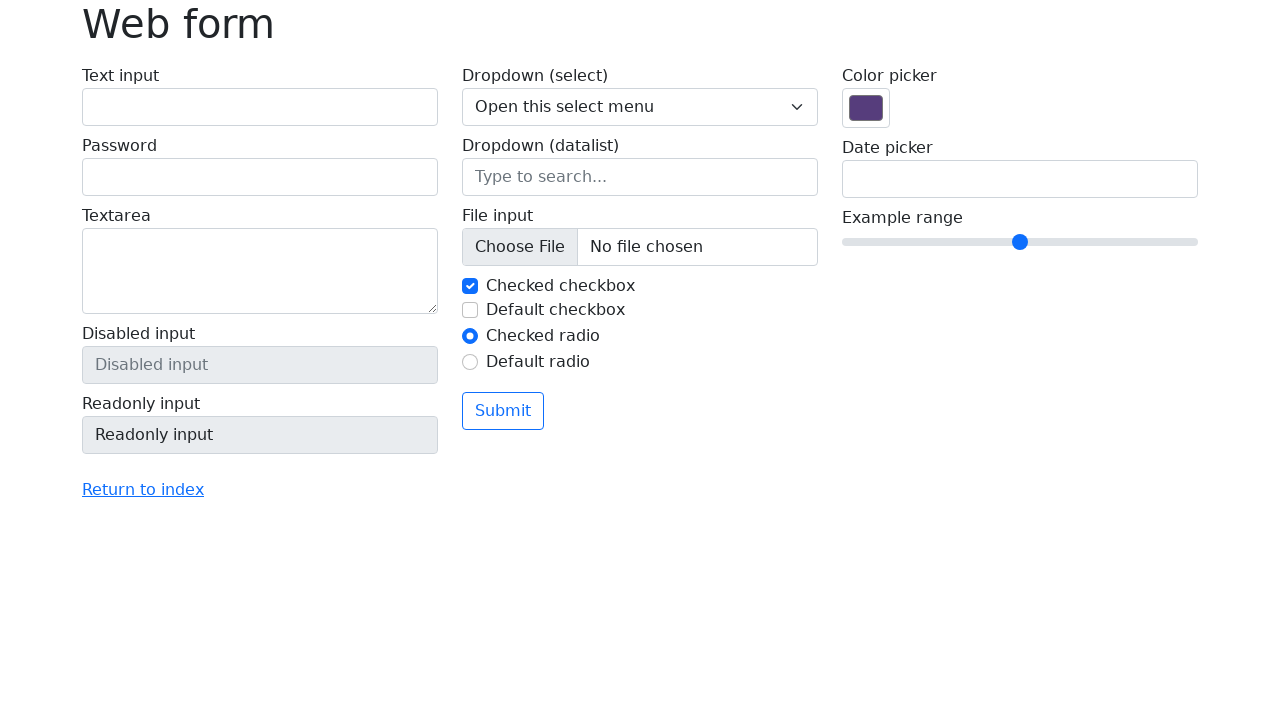

Verified page title is 'Web form'
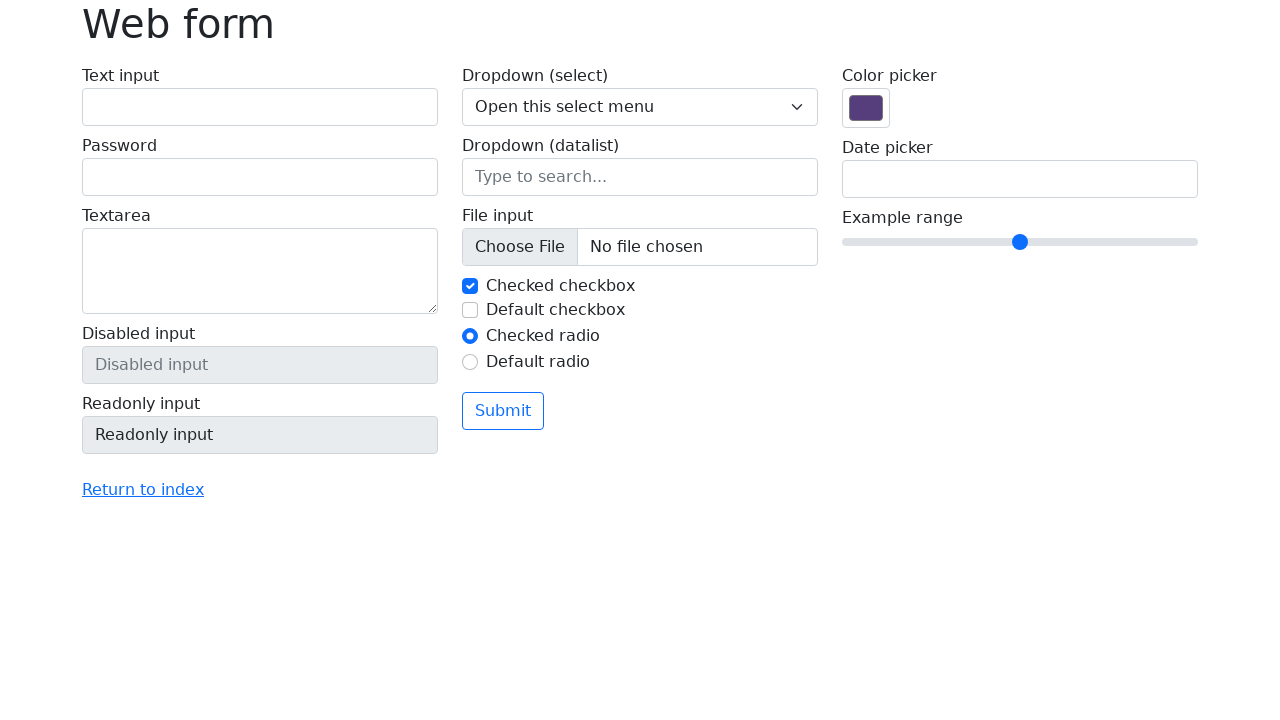

Filled text input field with 'Selenium' on input[name='my-text']
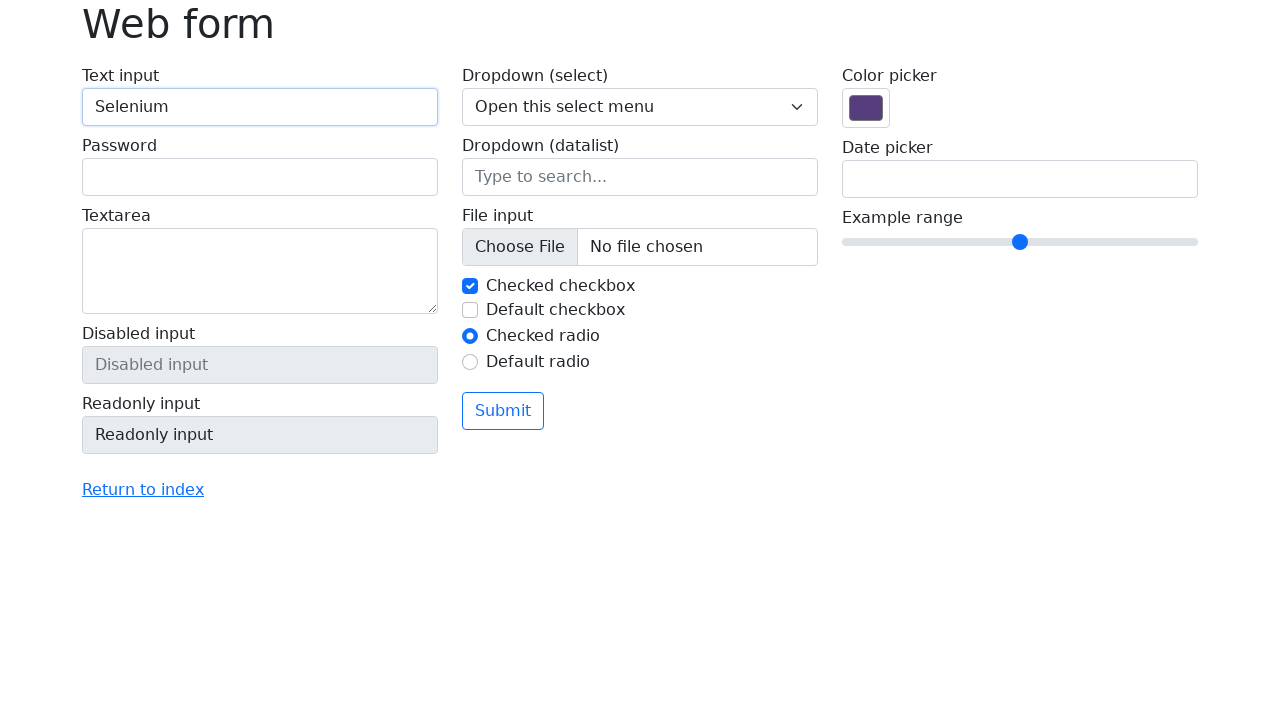

Clicked the submit button at (503, 411) on button
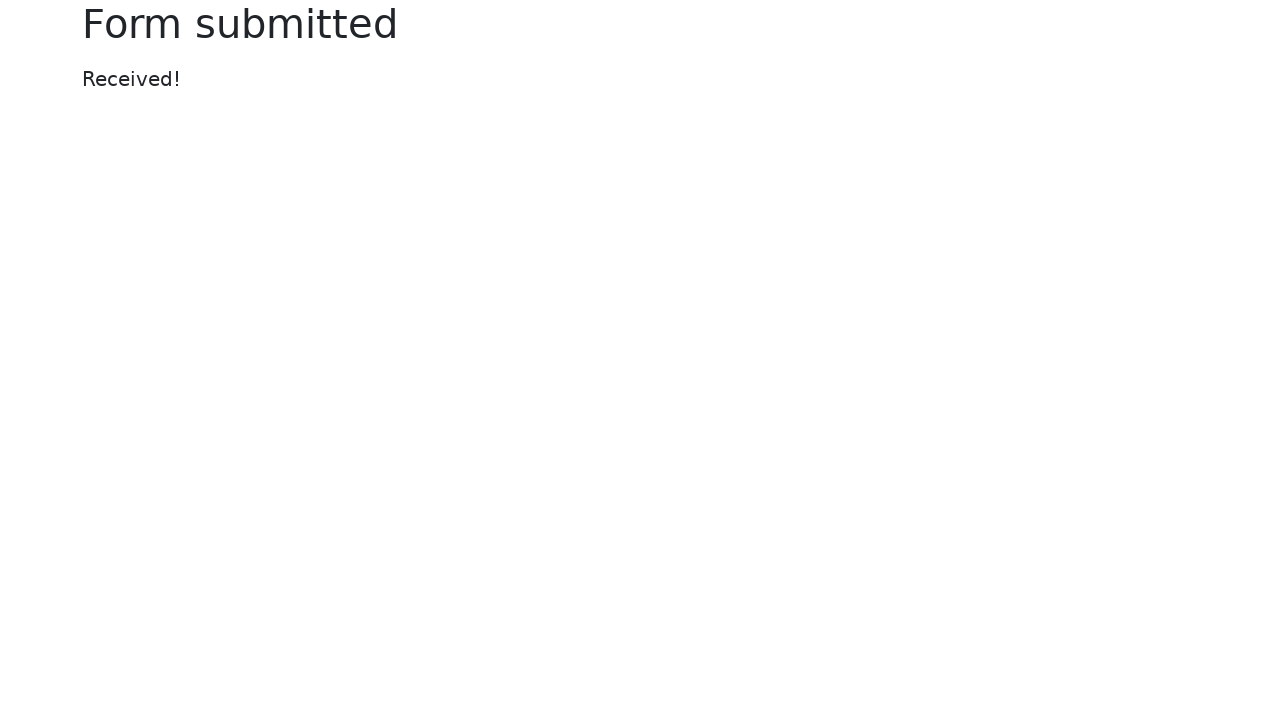

Verified success message 'Received!' is displayed
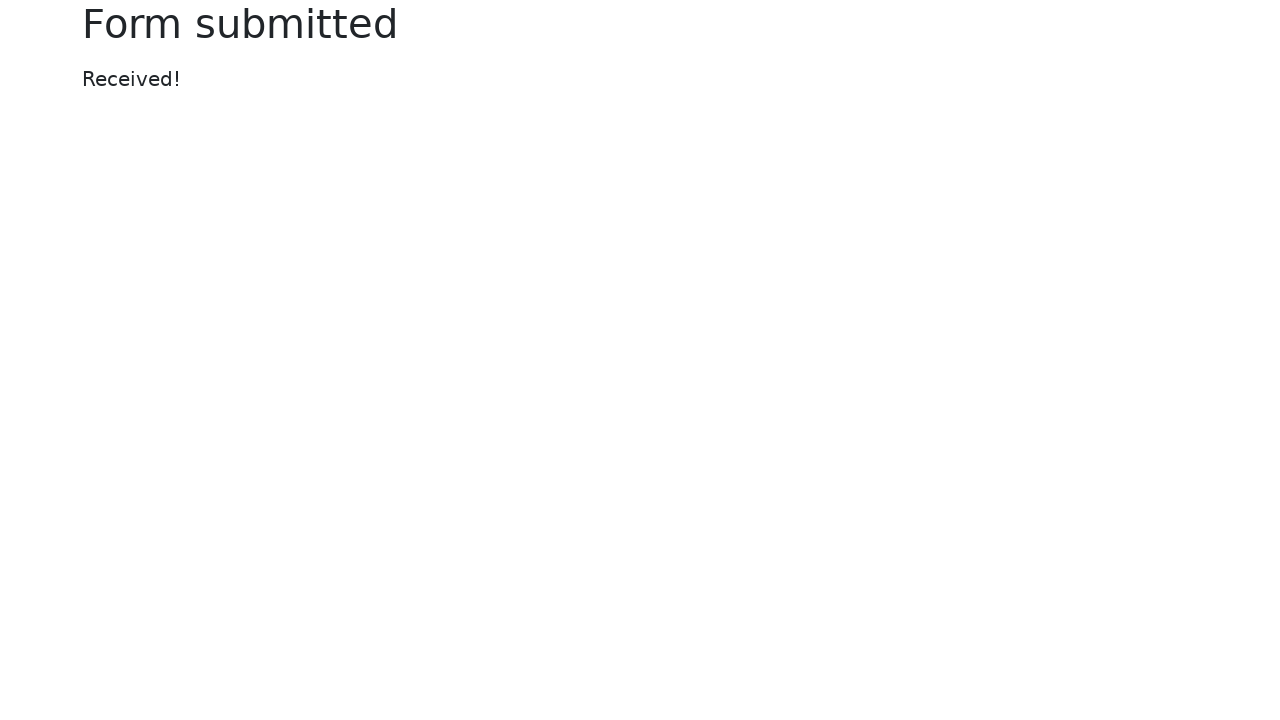

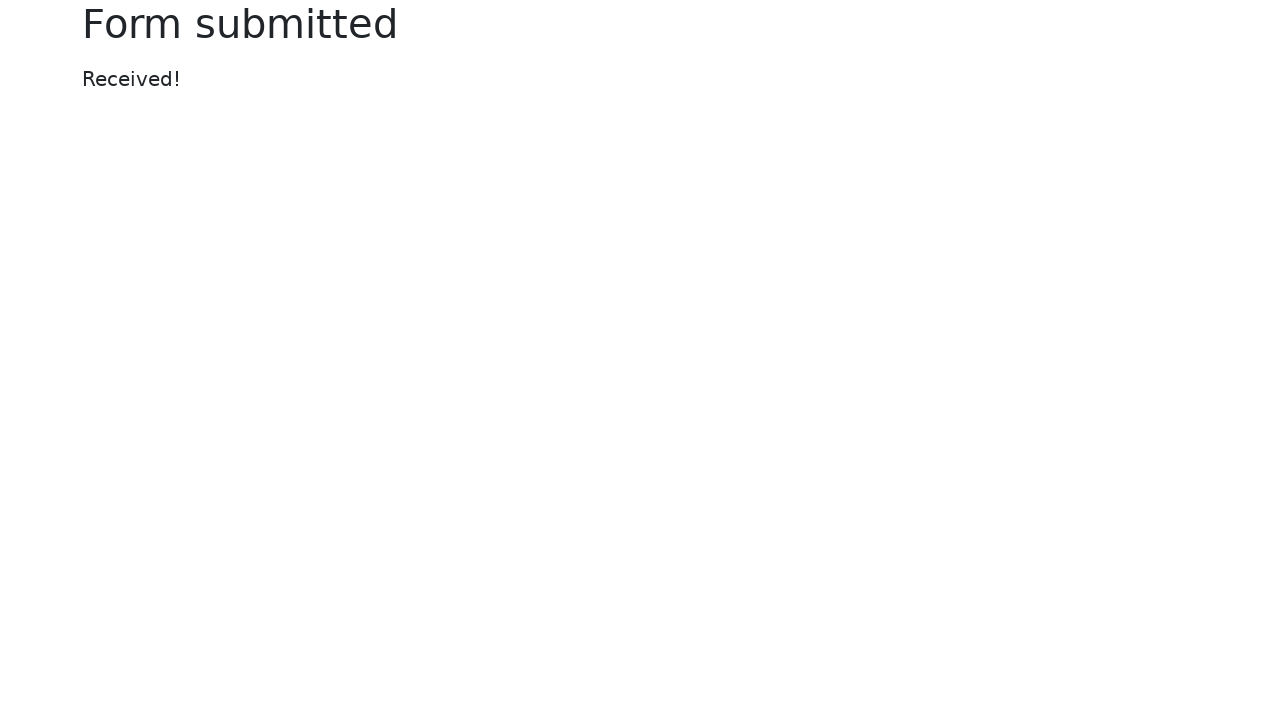